Navigates to Walmart homepage and refreshes the page to verify the page loads correctly after refresh

Starting URL: https://www.walmart.com/

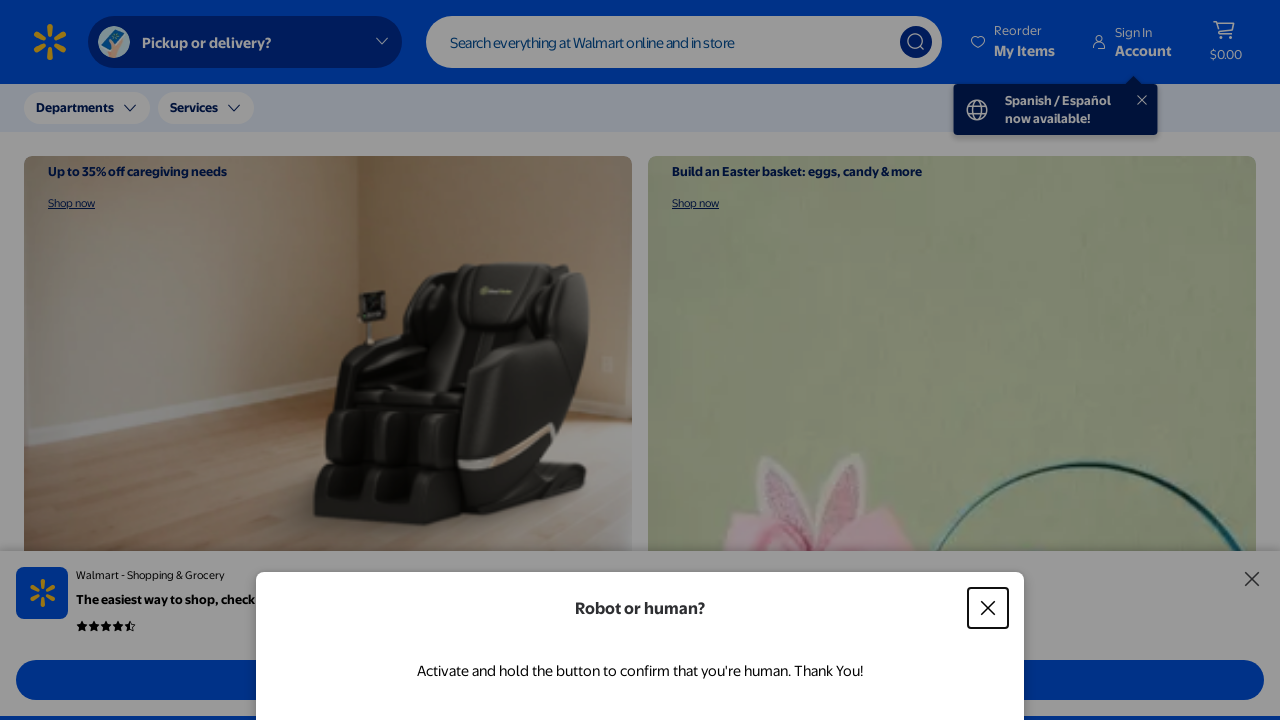

Reloaded Walmart homepage to verify page reload functionality
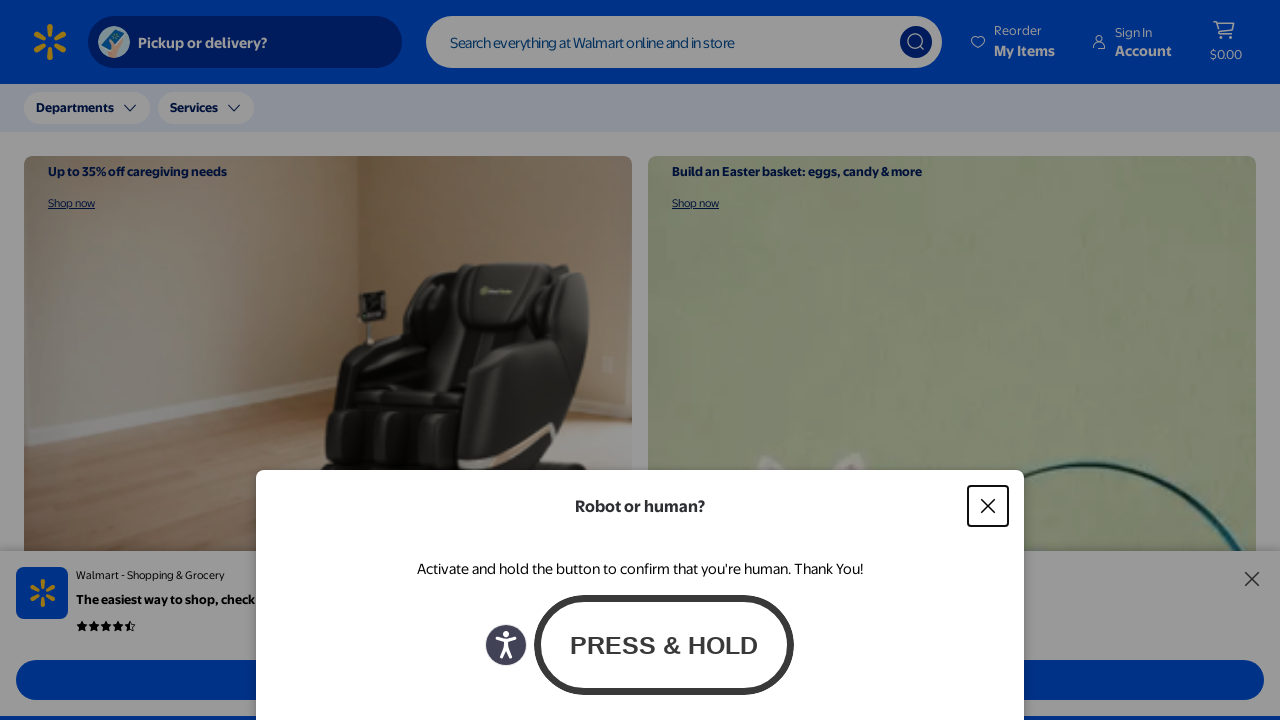

Waited for page to fully load after refresh (domcontentloaded state)
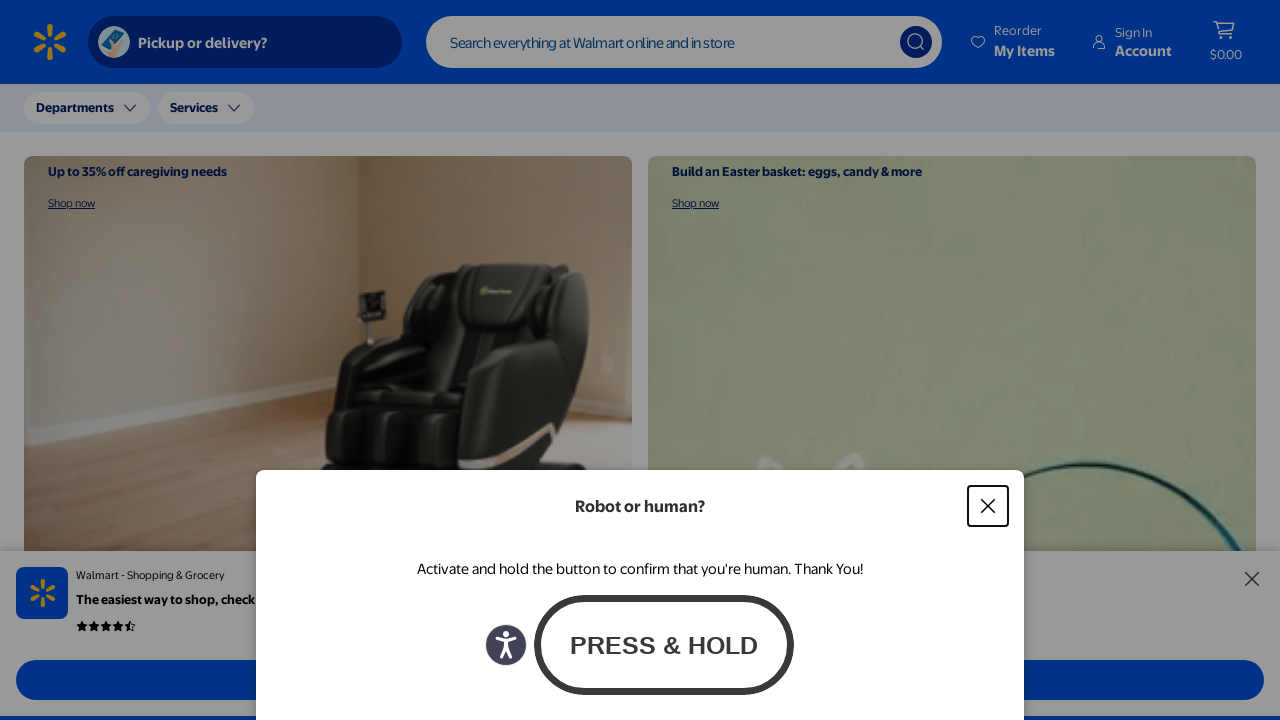

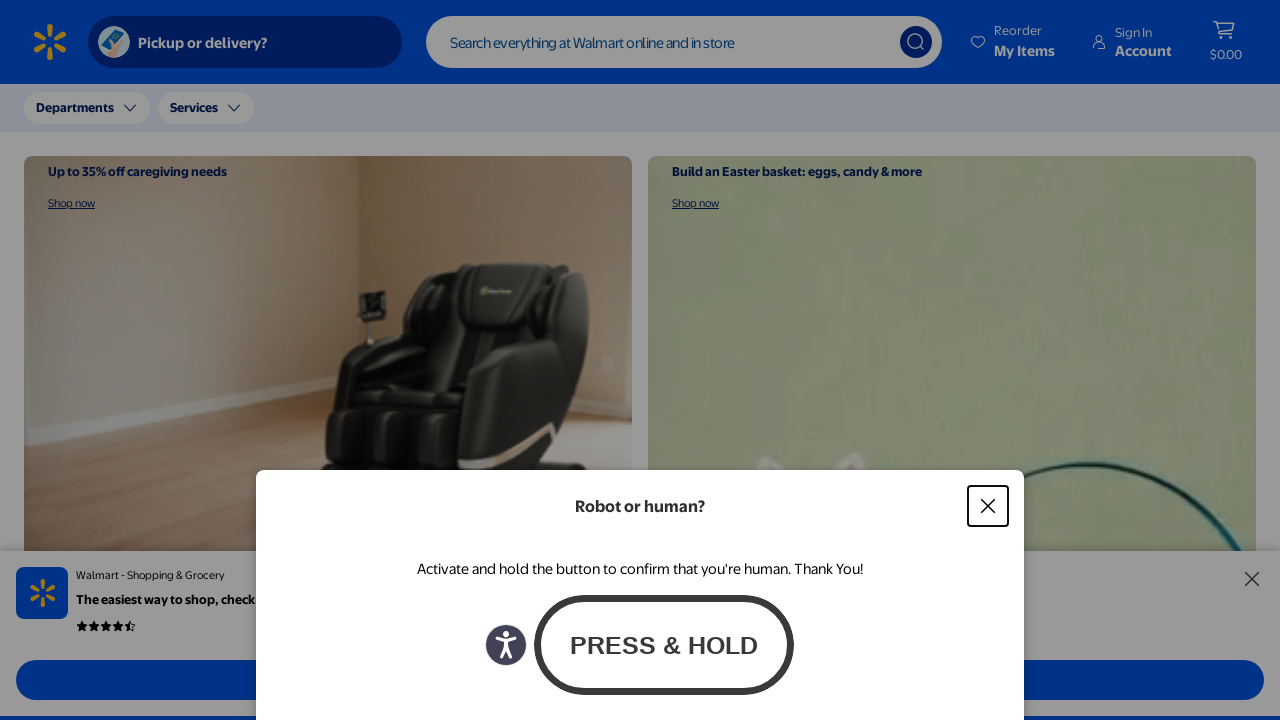